Tests clicking a button and using explicit wait for a paragraph element to become visible

Starting URL: https://testeroprogramowania.github.io/selenium/wait2.html

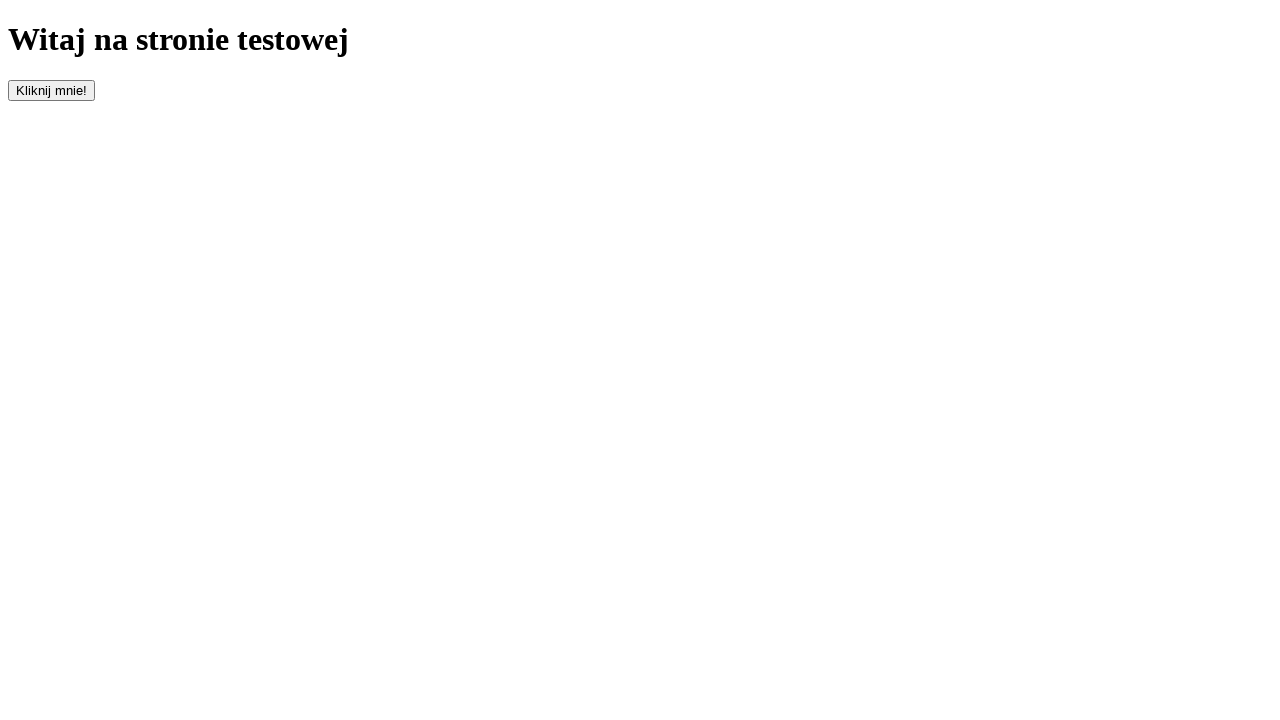

Clicked the 'clickOnMe' button at (52, 90) on #clickOnMe
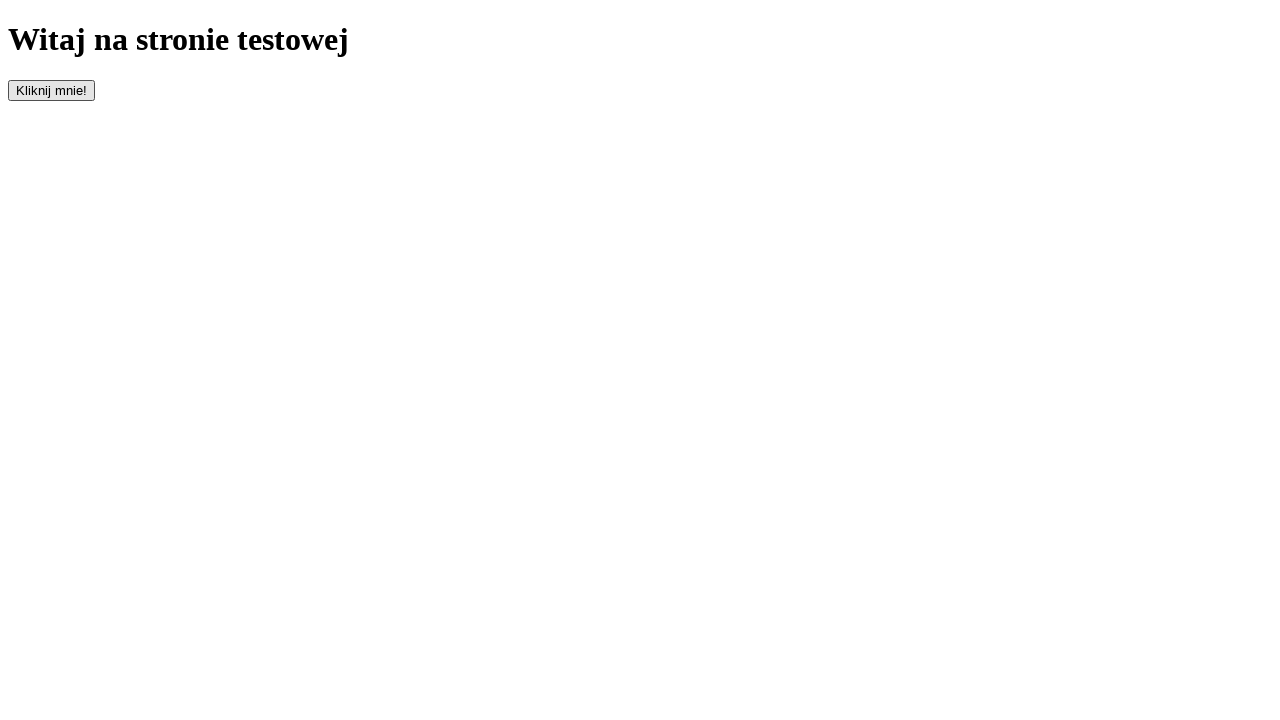

Paragraph element became visible after explicit wait
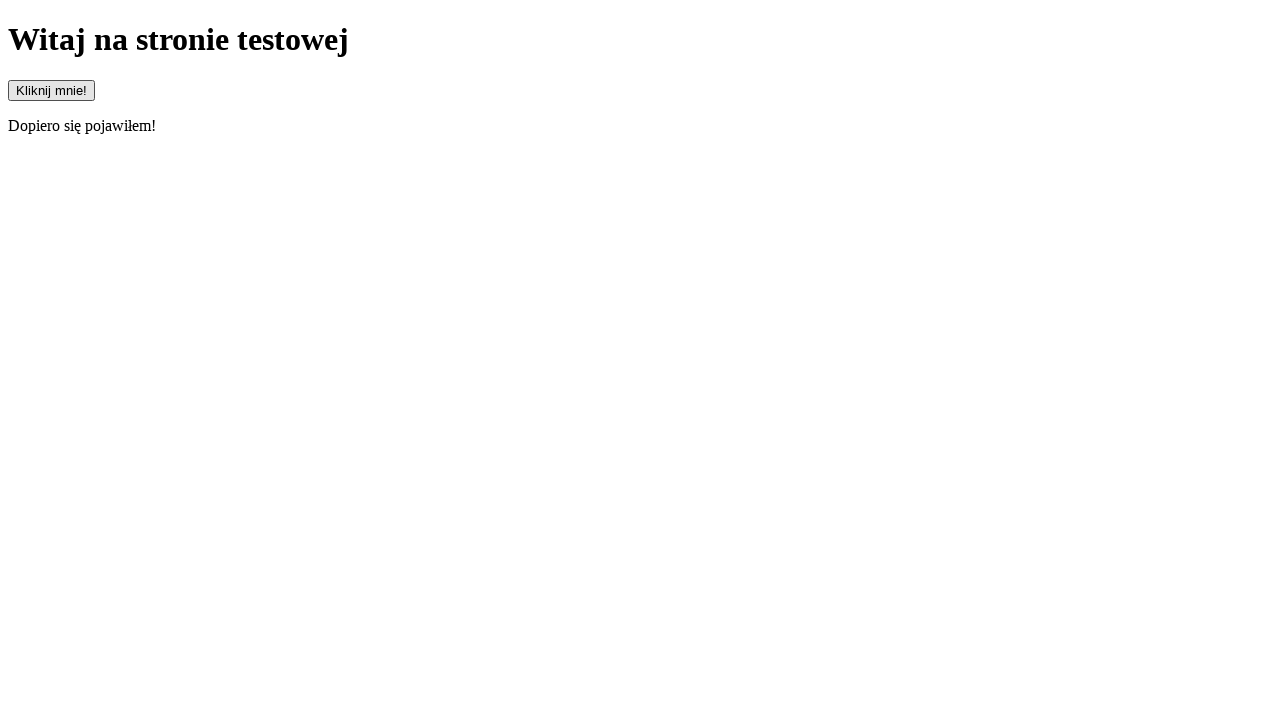

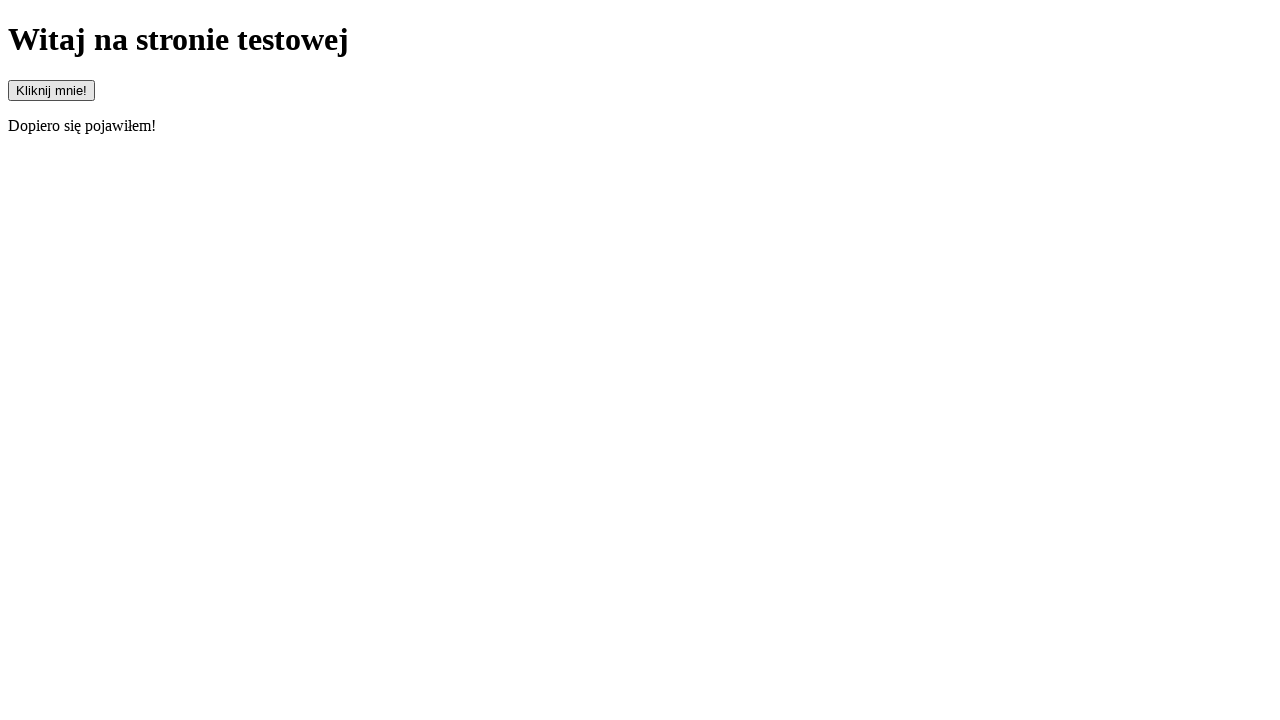